Tests a web form by filling in a text input field with text and clicking the submit button, then verifies the confirmation message is displayed

Starting URL: https://www.selenium.dev/selenium/web/web-form.html

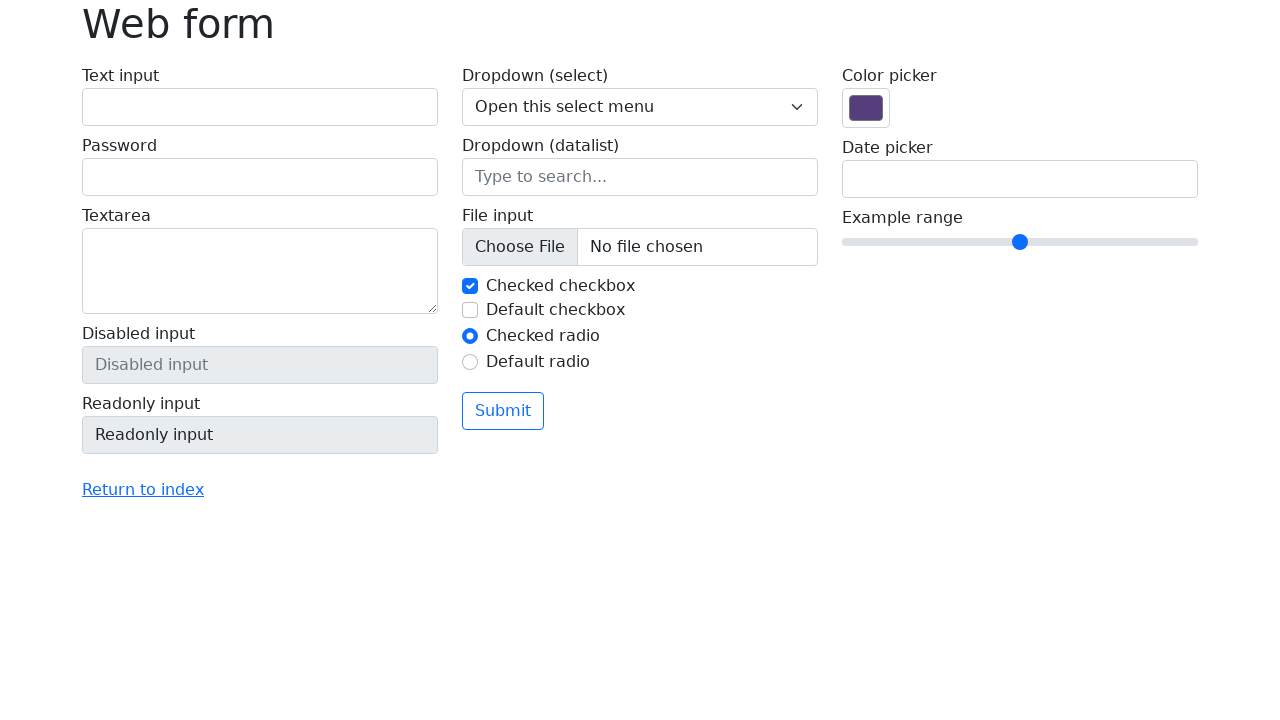

Page loaded - DOM content ready
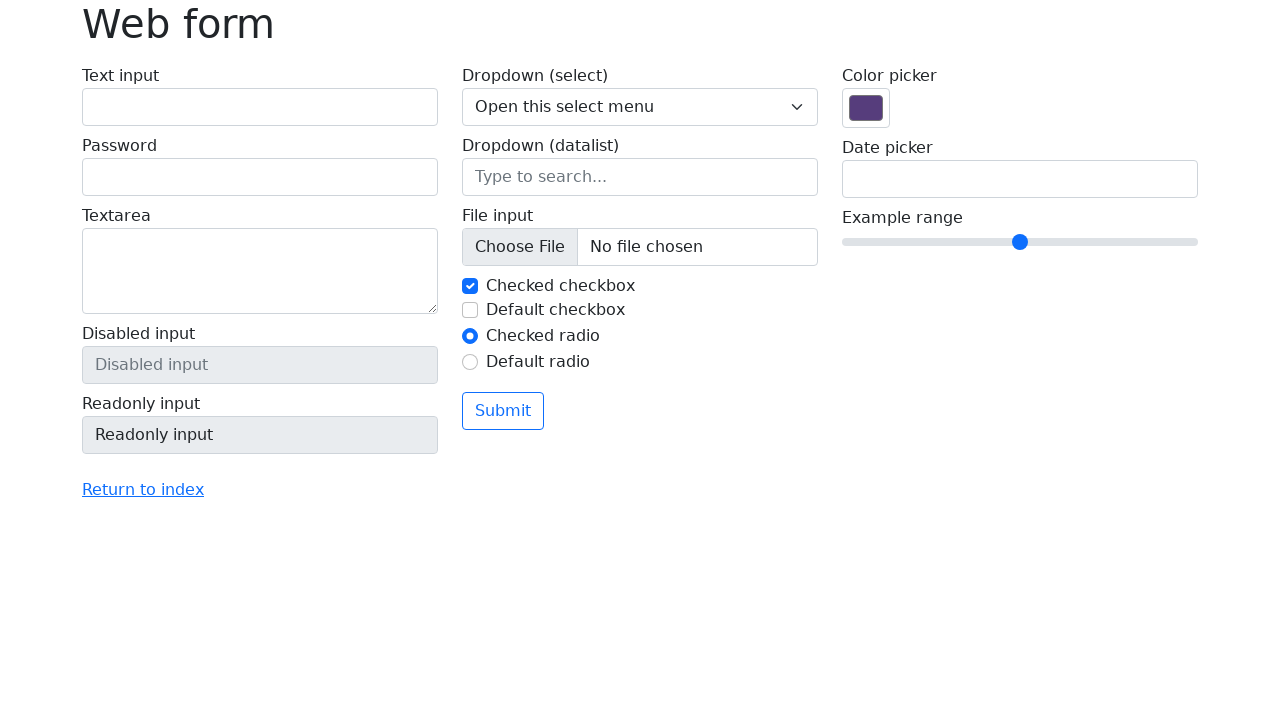

Filled text input field with 'Selenium' on input[name='my-text']
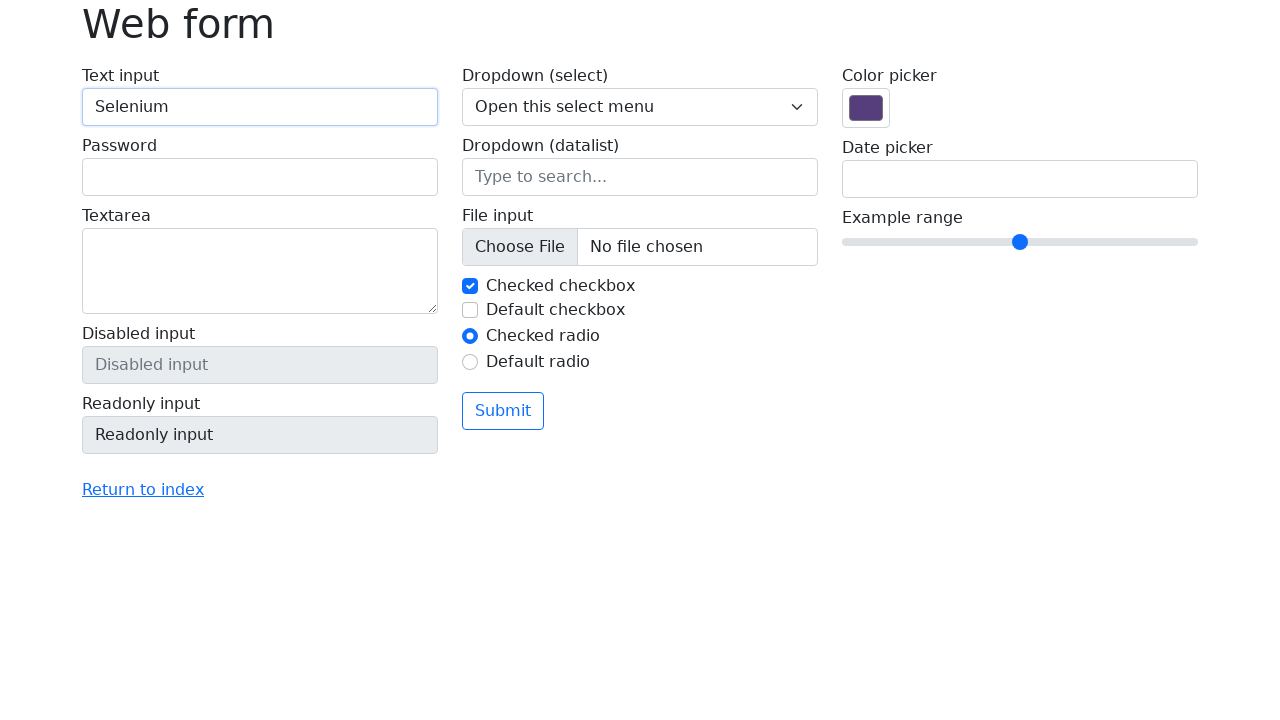

Clicked submit button at (503, 411) on button
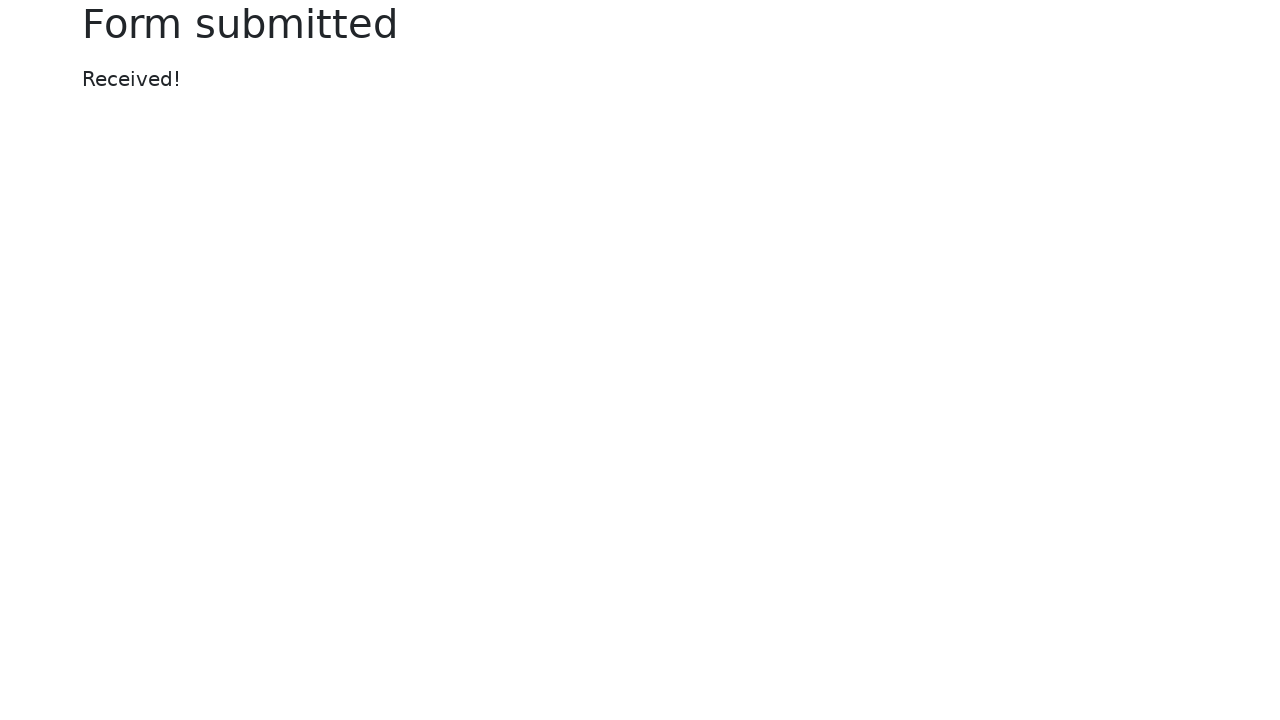

Confirmation message element appeared
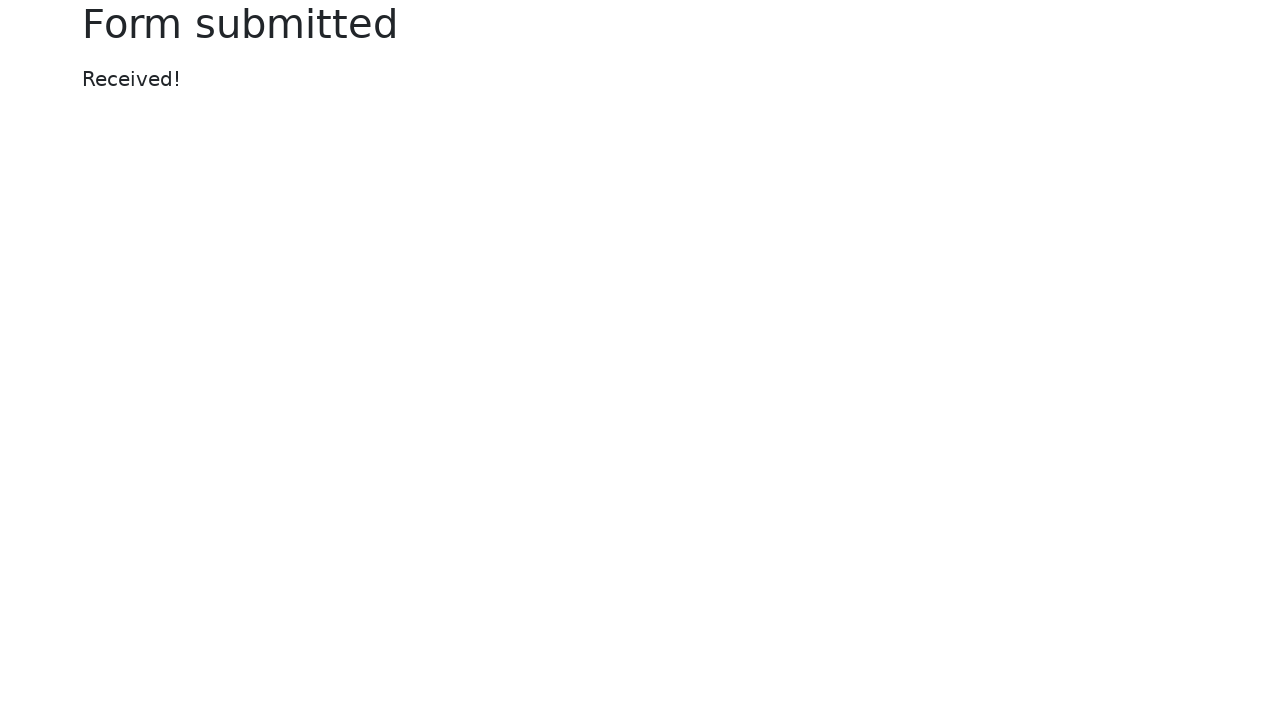

Retrieved confirmation message text
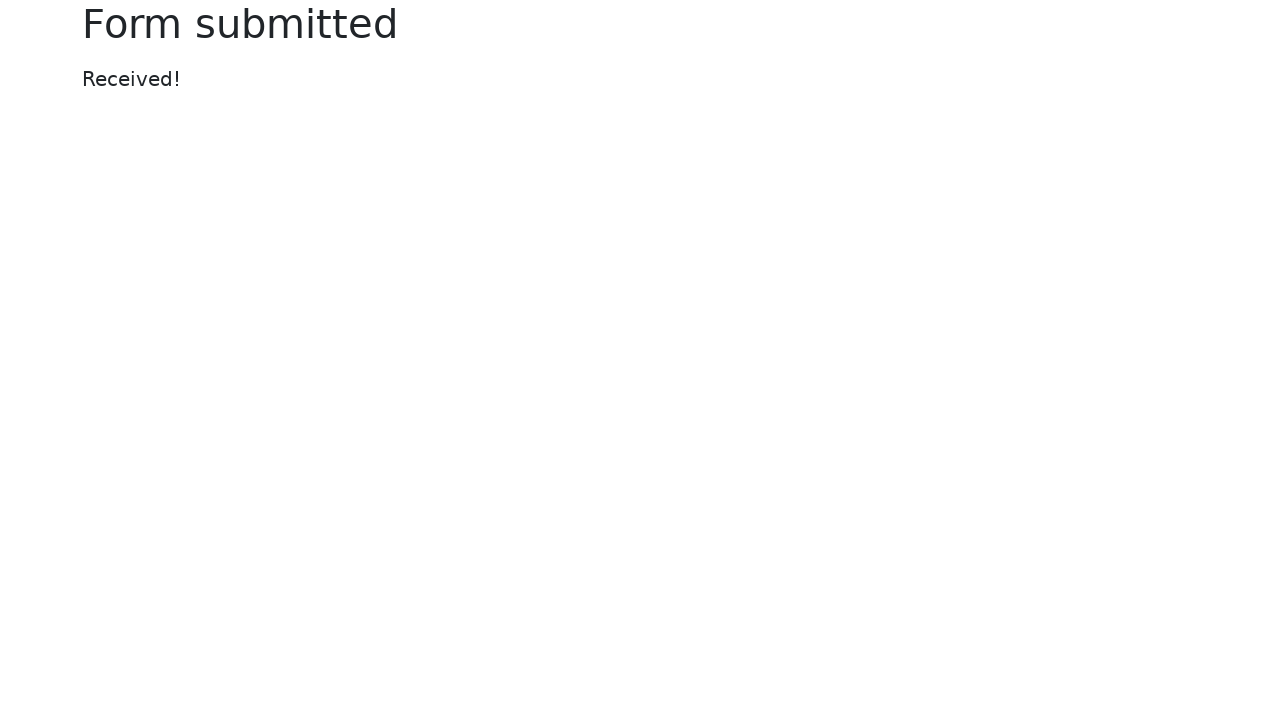

Verified confirmation message displays 'Received!'
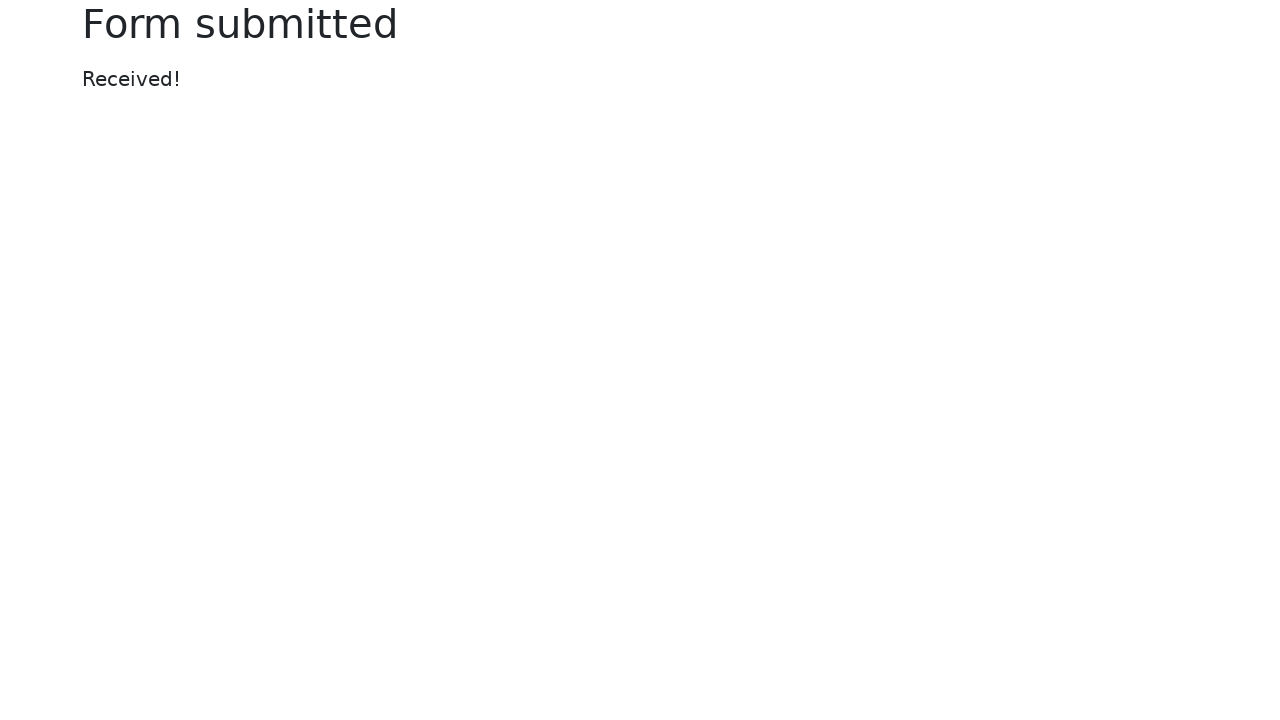

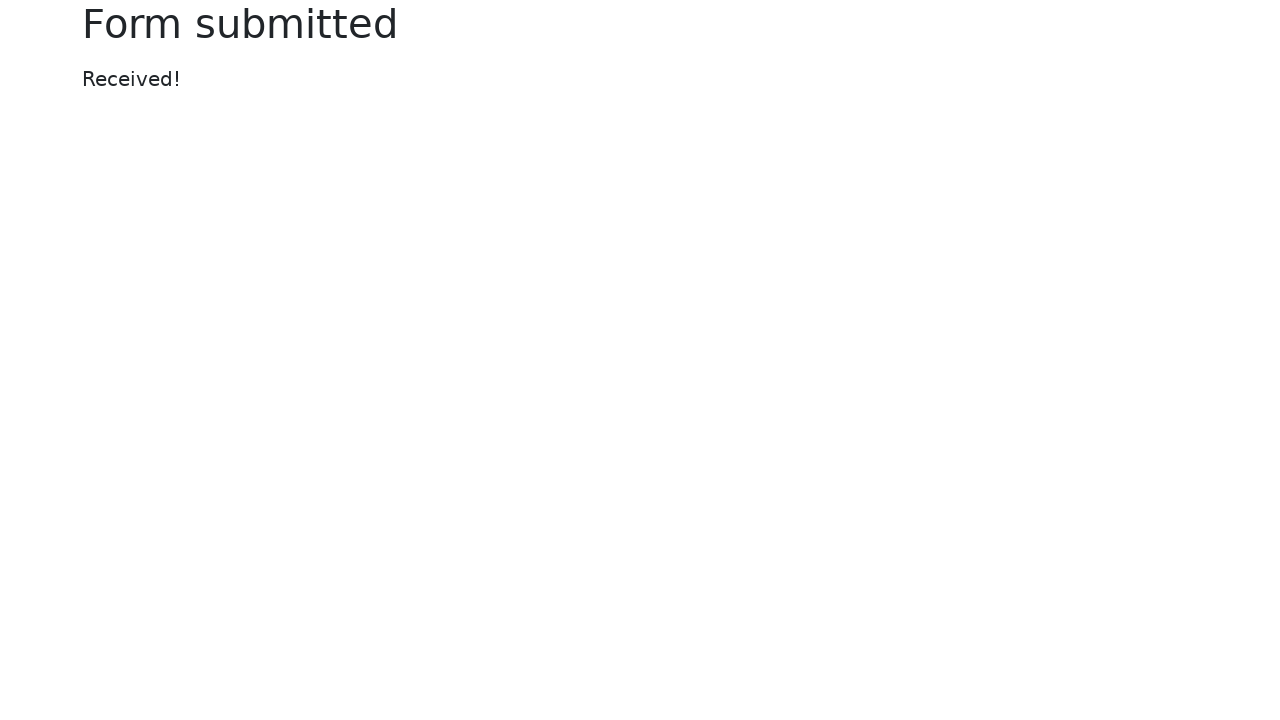